Tests the Status Codes functionality by navigating to the Status Codes page and clicking on the 200 status code link to verify it works correctly.

Starting URL: https://the-internet.herokuapp.com/

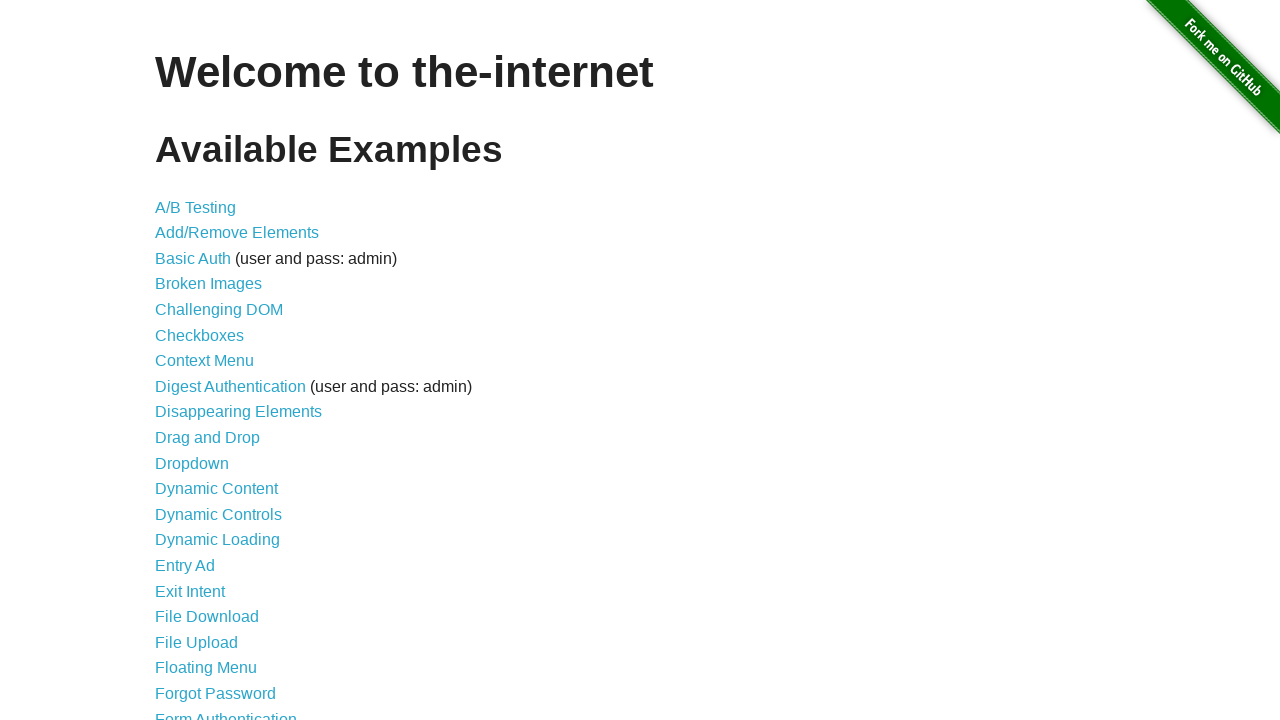

Clicked on the Status Codes link at (203, 600) on text=Status Codes
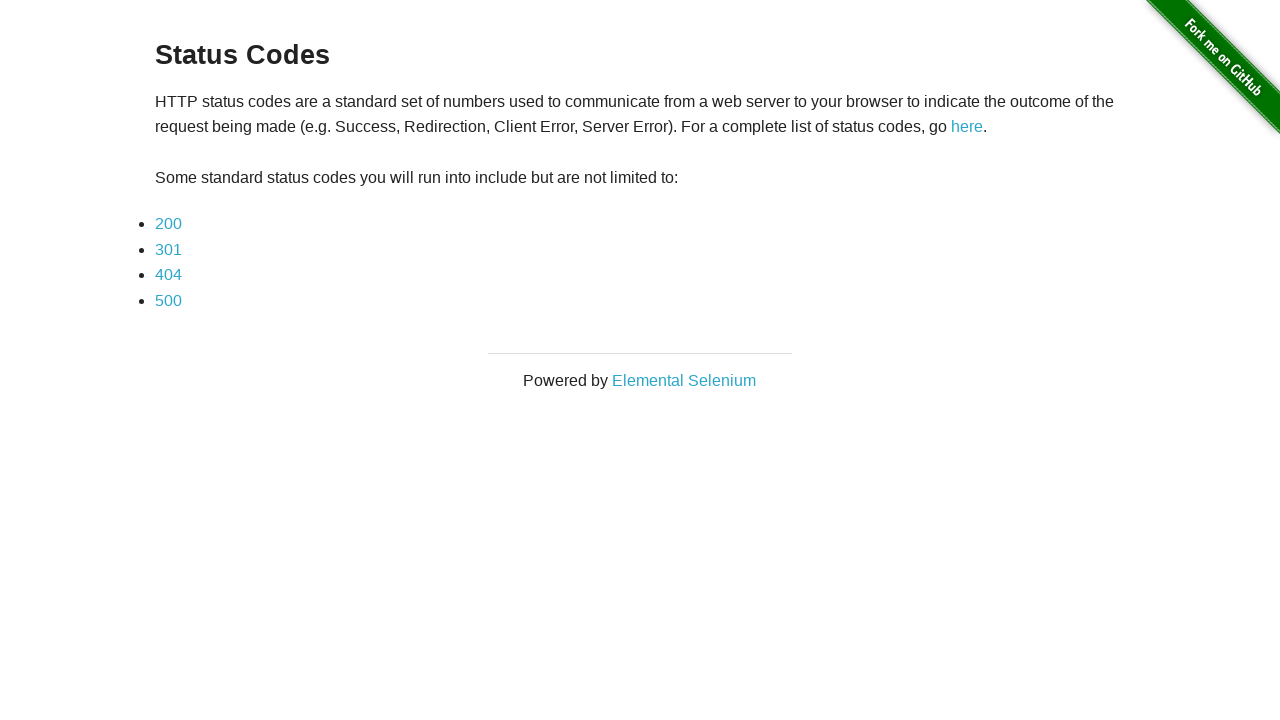

Navigated to the Status Codes page
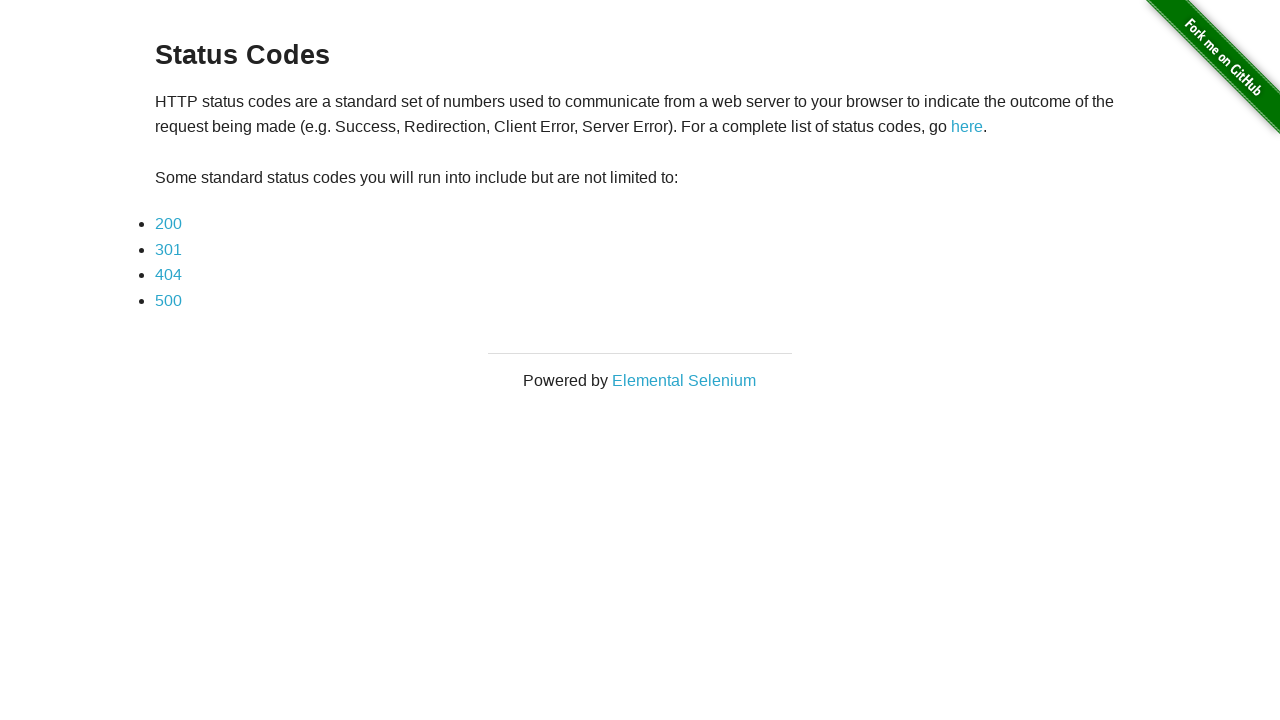

Clicked on the 200 status code link at (168, 224) on a:has-text('200')
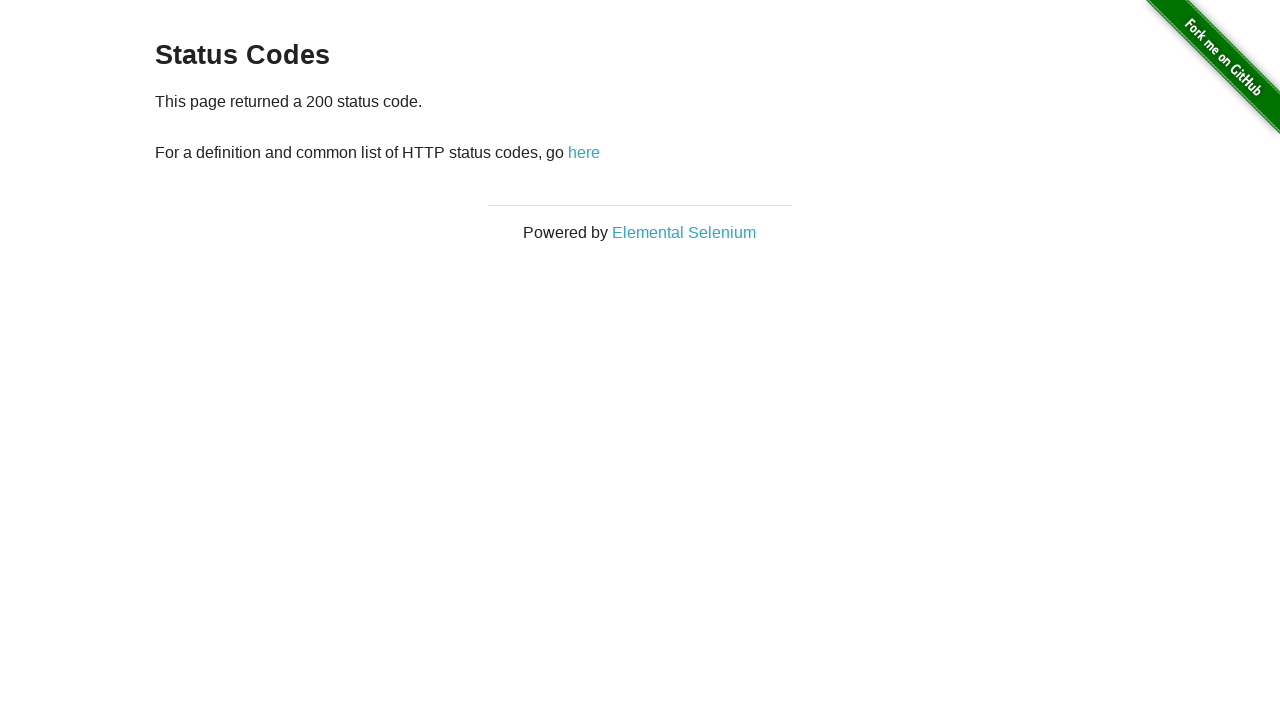

Status code 200 page loaded successfully
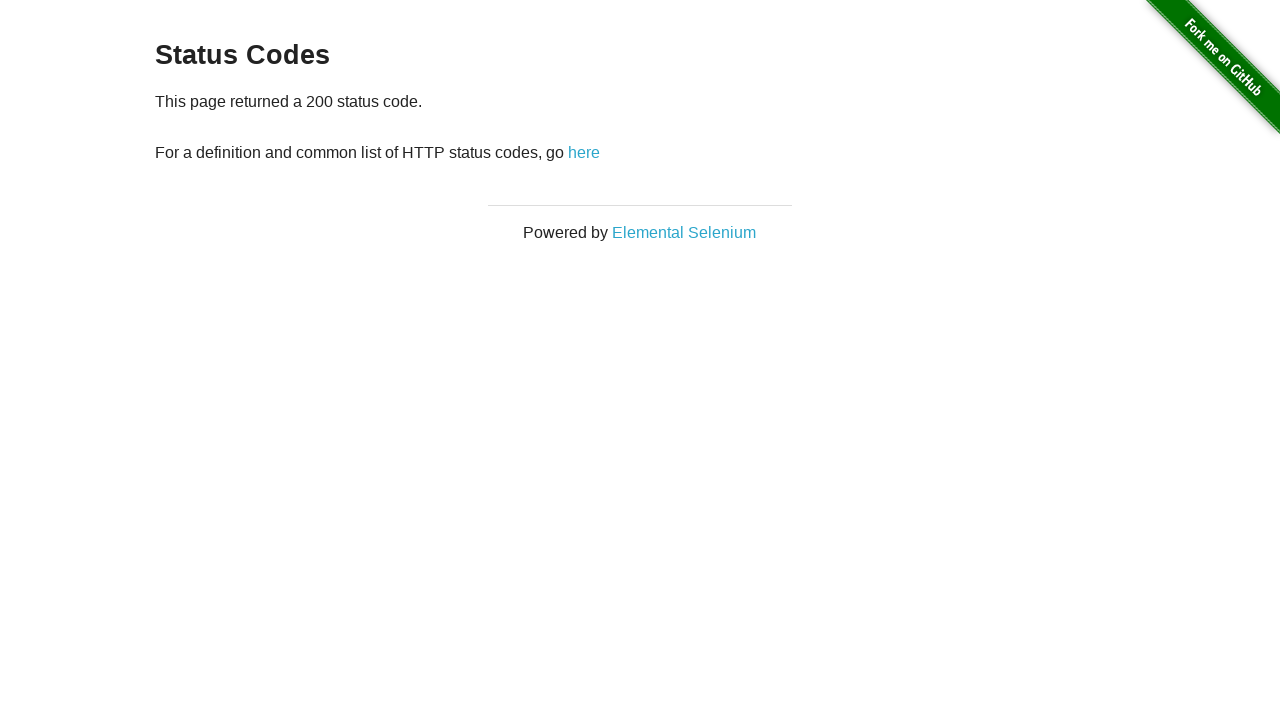

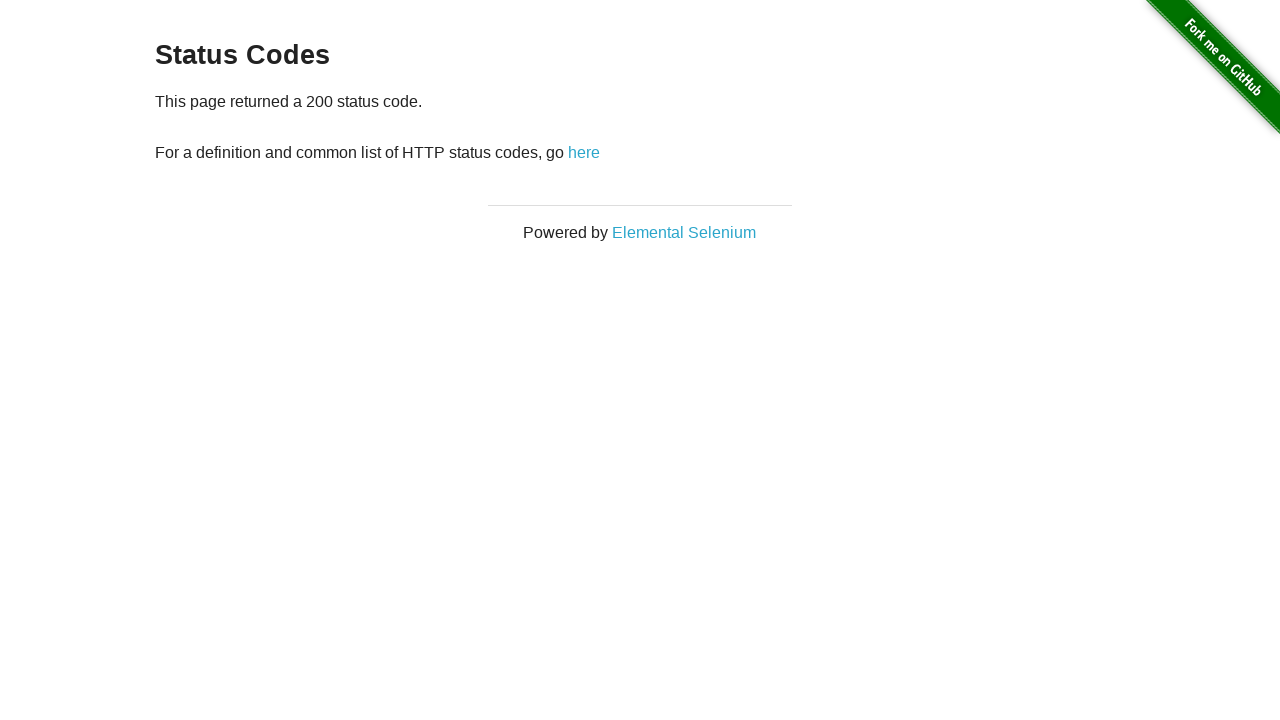